Navigates to httpbin.org and verifies that links are present on the page

Starting URL: https://httpbin.org/

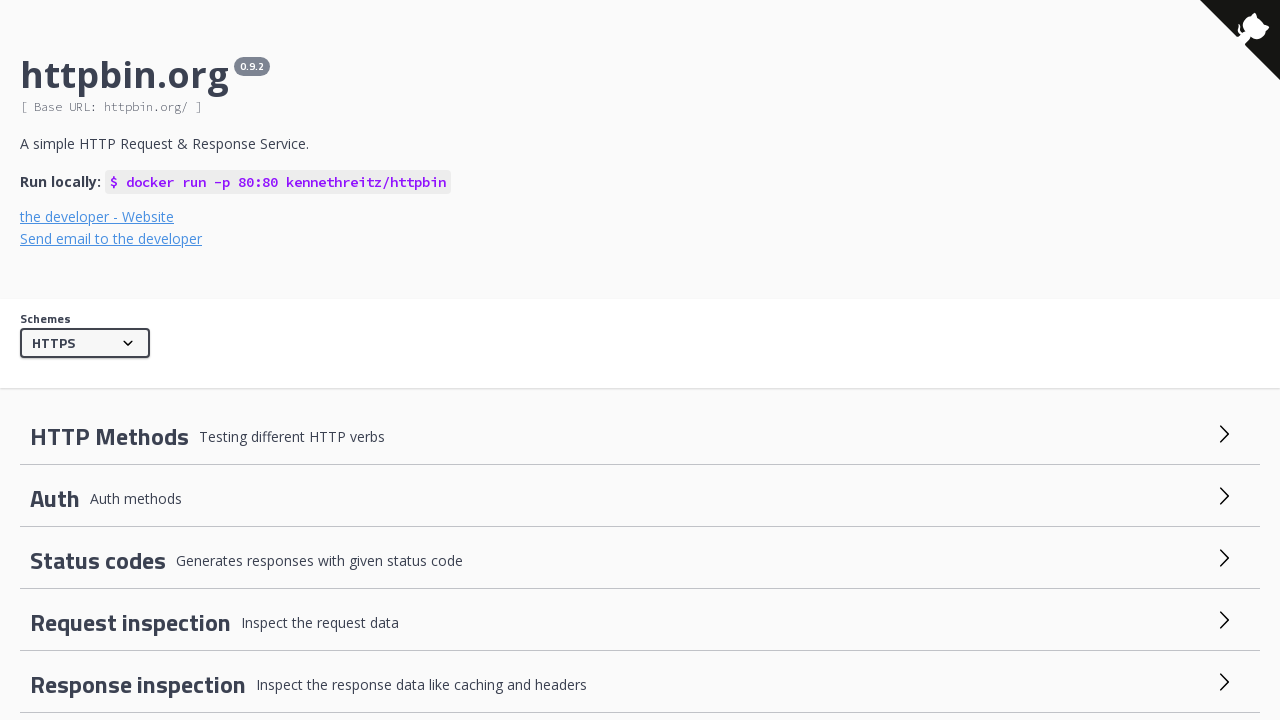

Navigated to https://httpbin.org/
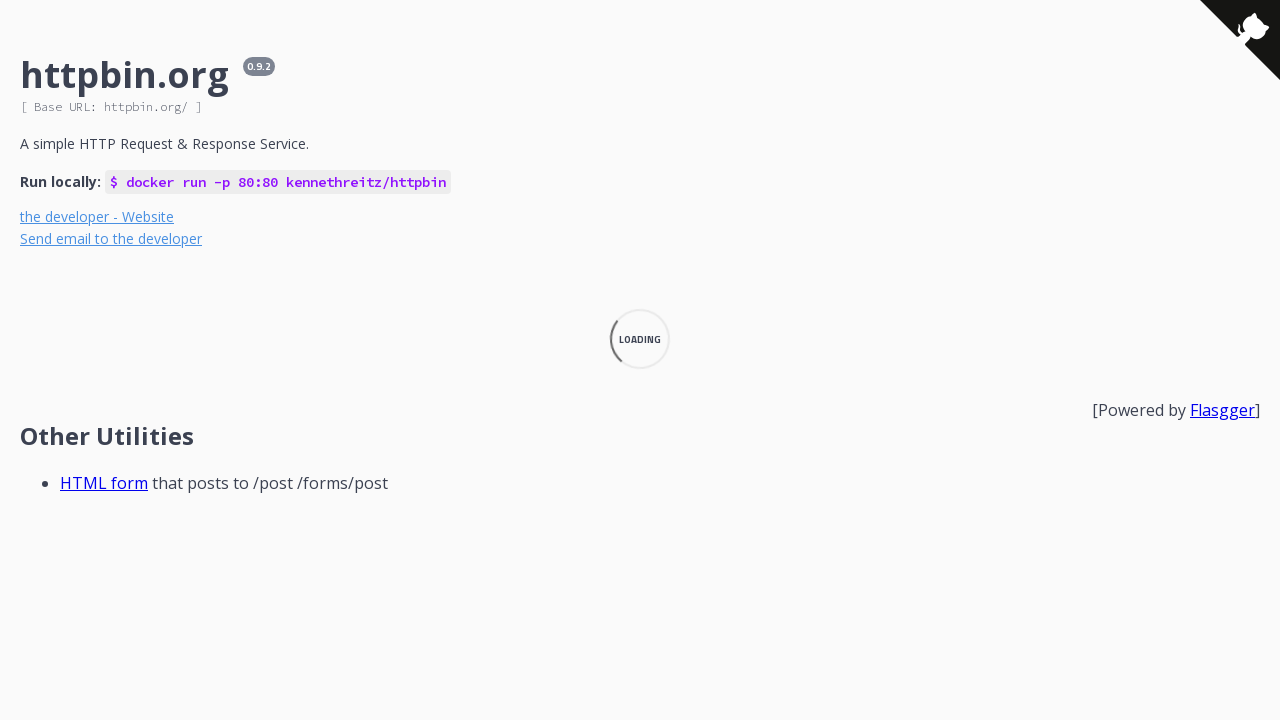

Counted links on the page
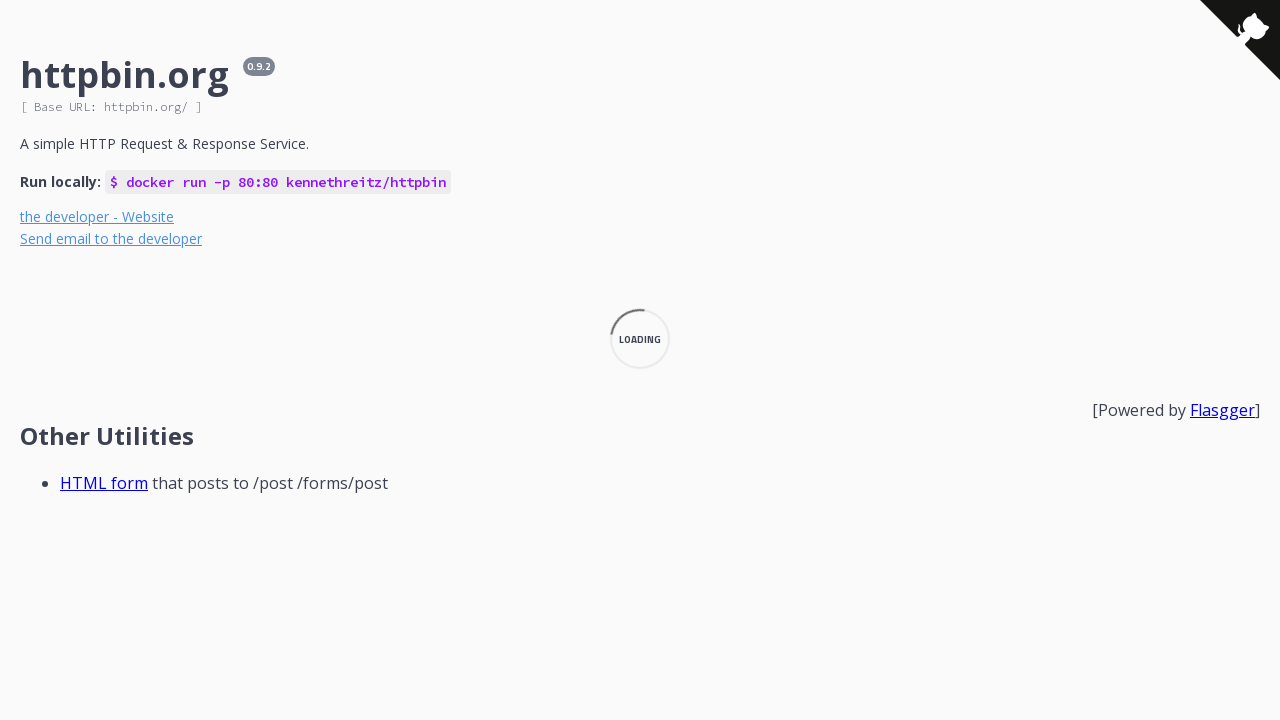

Verified that links are present on the page
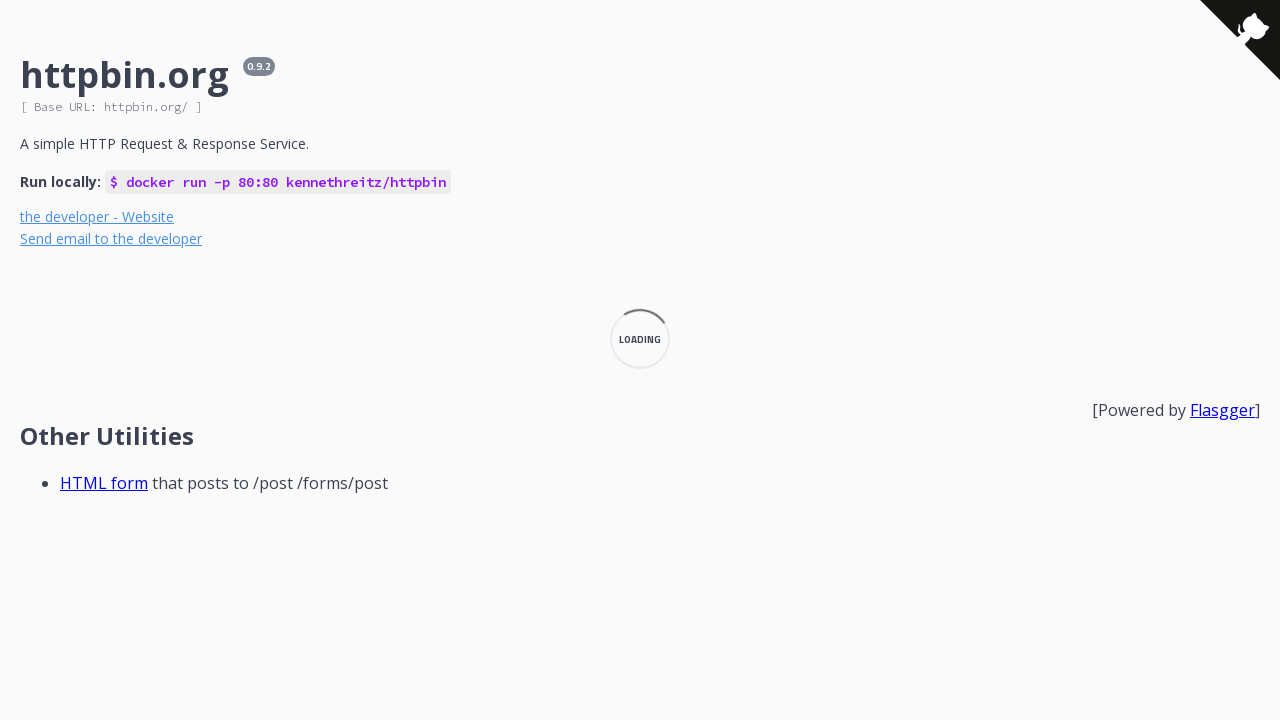

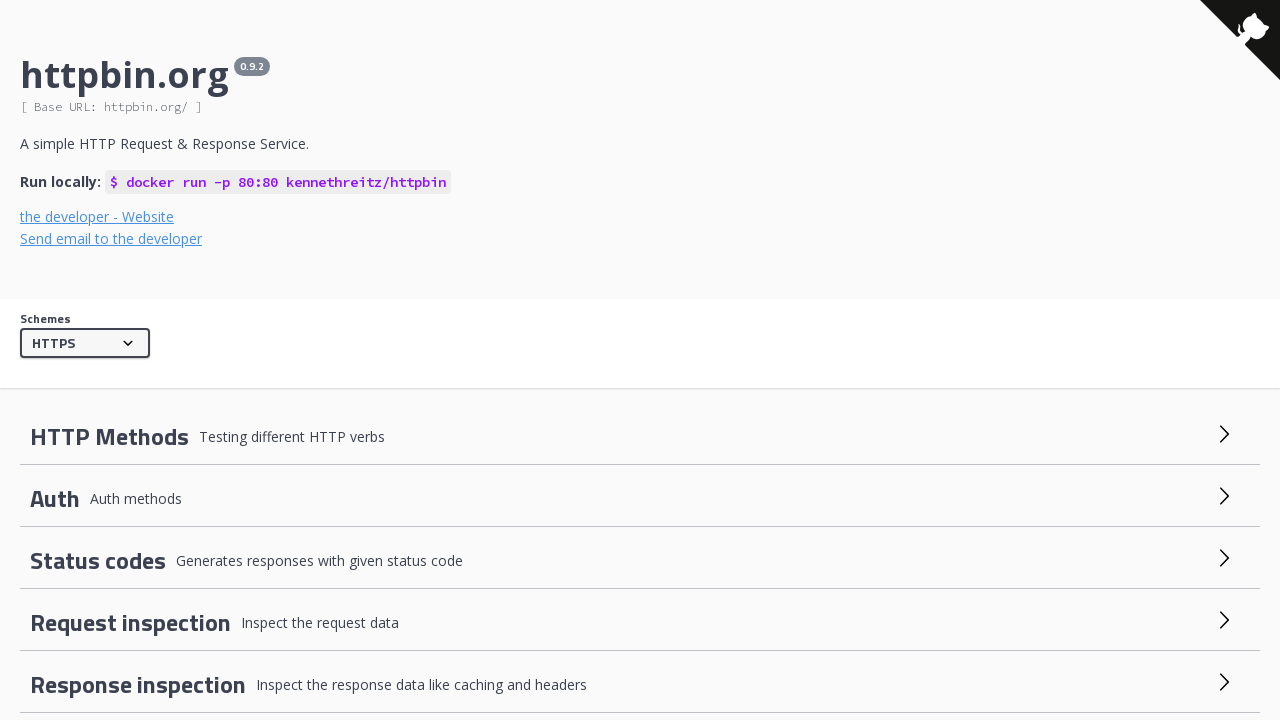